Navigates to BigKinds Korean news data service website and verifies the page loads successfully

Starting URL: https://www.bigkinds.or.kr

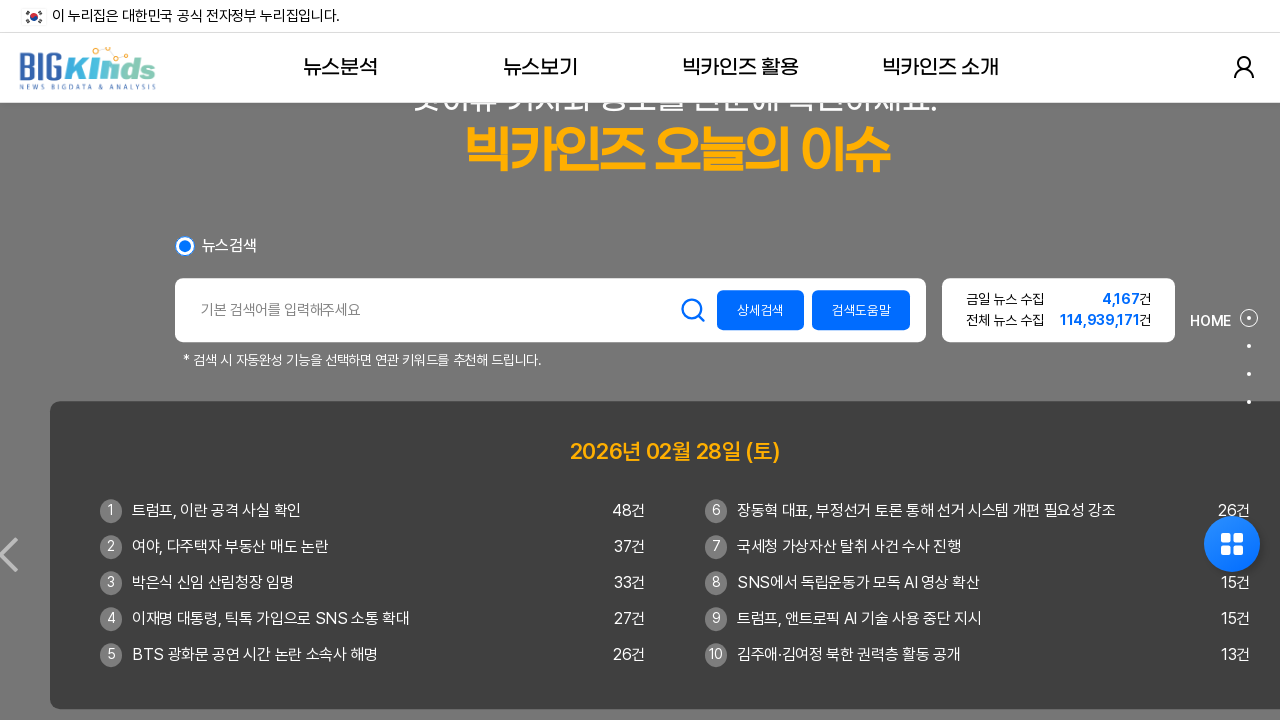

Navigated to BigKinds Korean news data service website
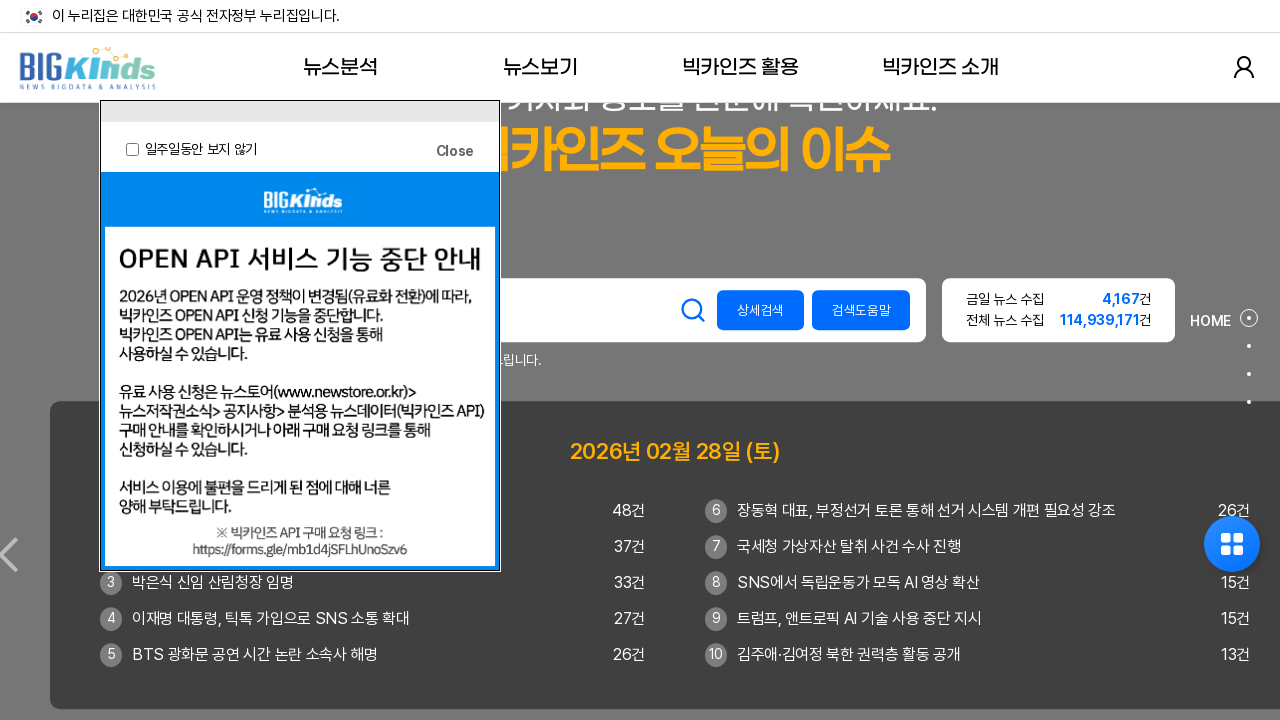

Page DOM content loaded
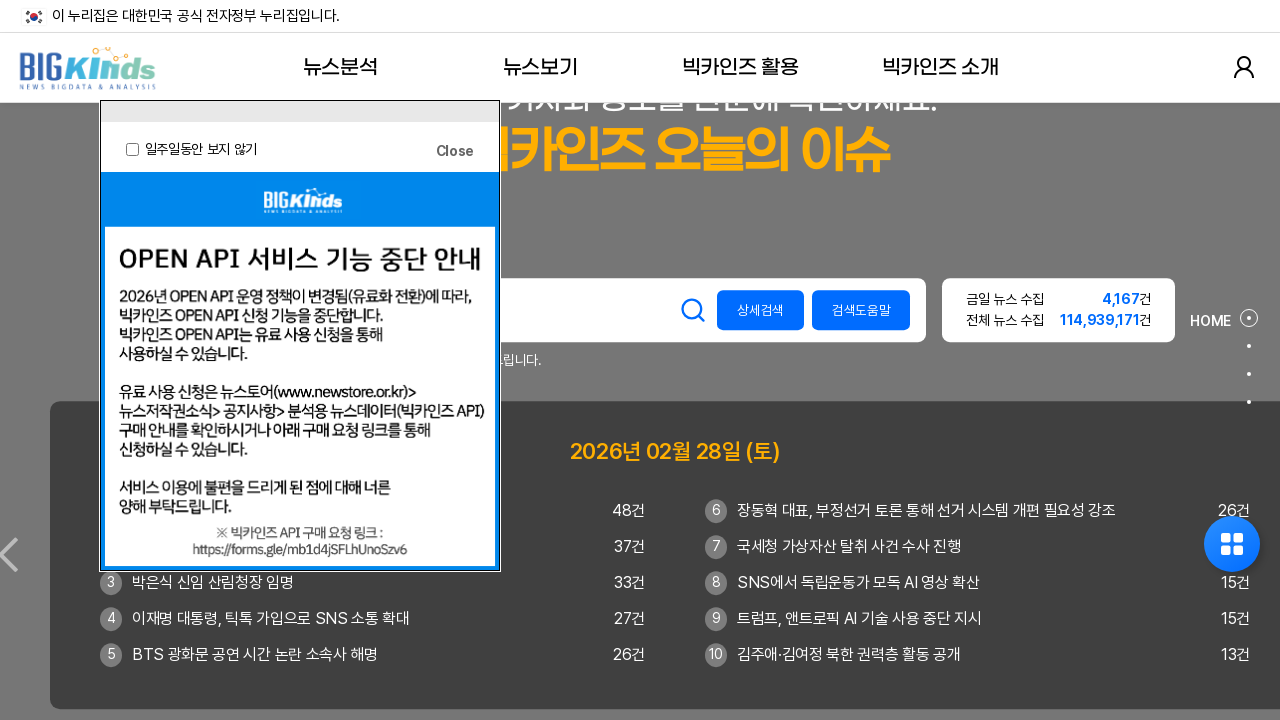

Verified body element is present on the page
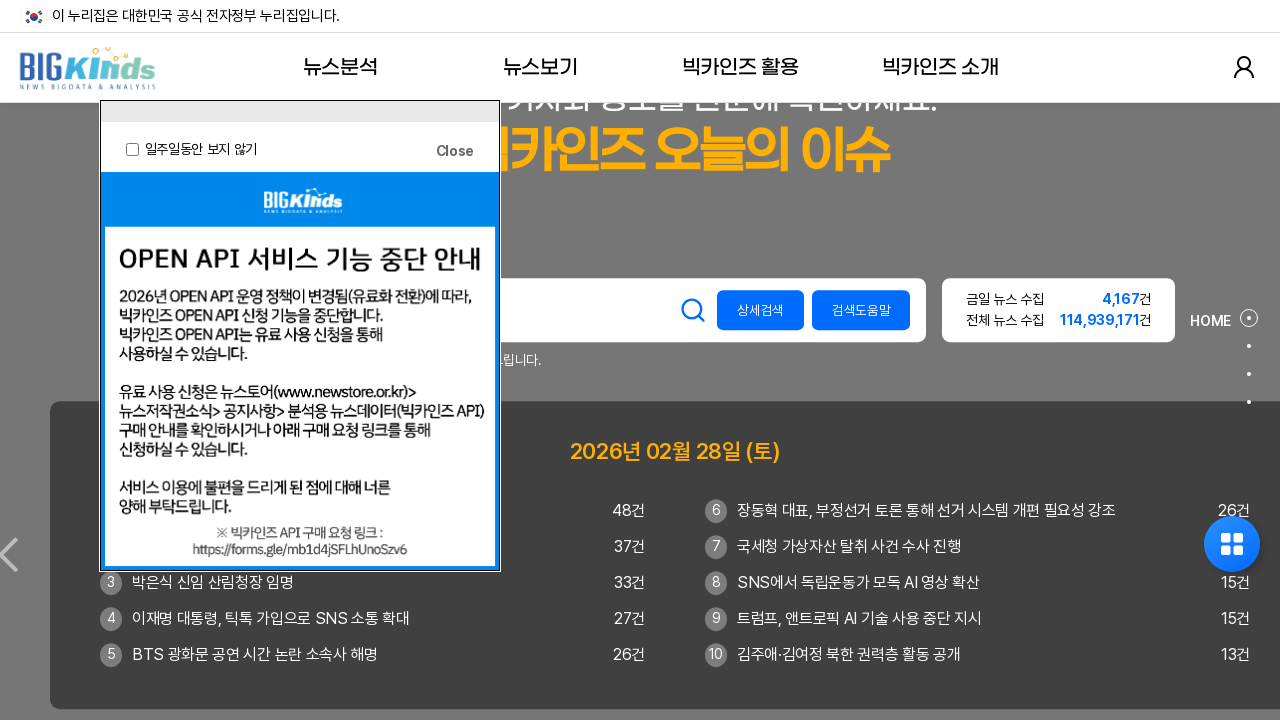

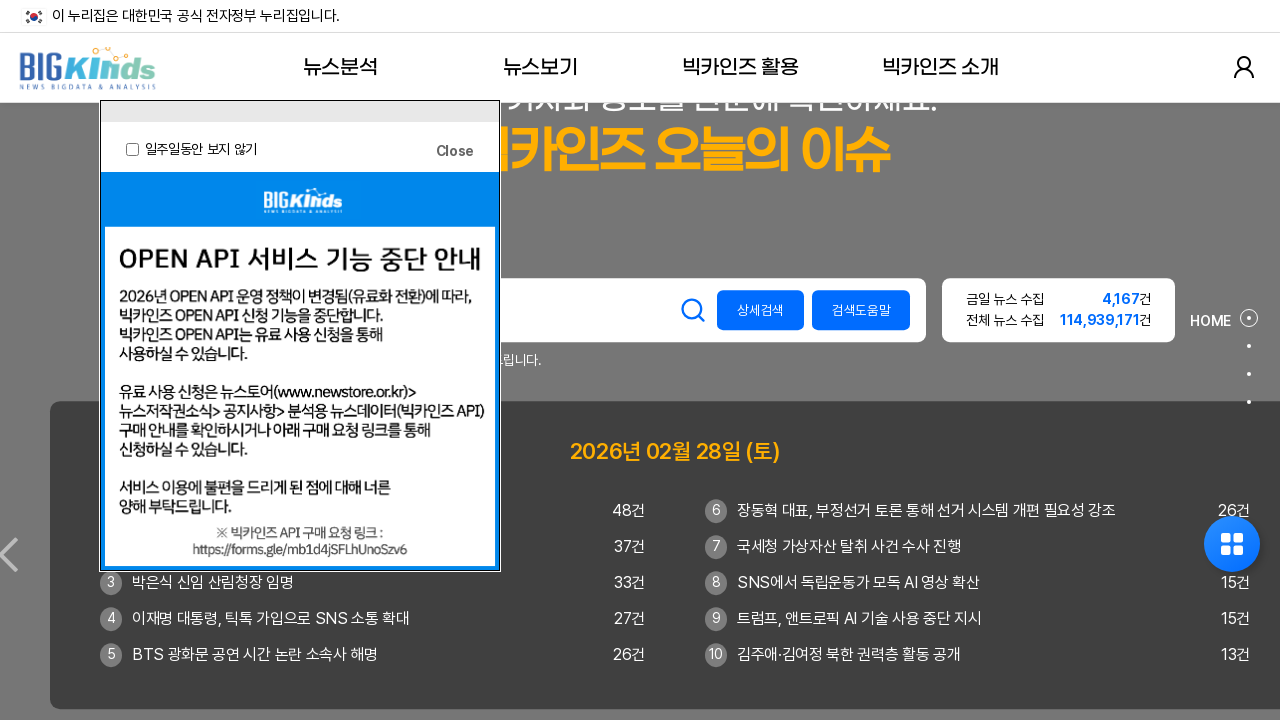